Tests a practice form by filling various input fields including text inputs, radio buttons, dropdowns, and checkboxes, then submits the form and verifies success message

Starting URL: https://rahulshettyacademy.com/angularpractice/

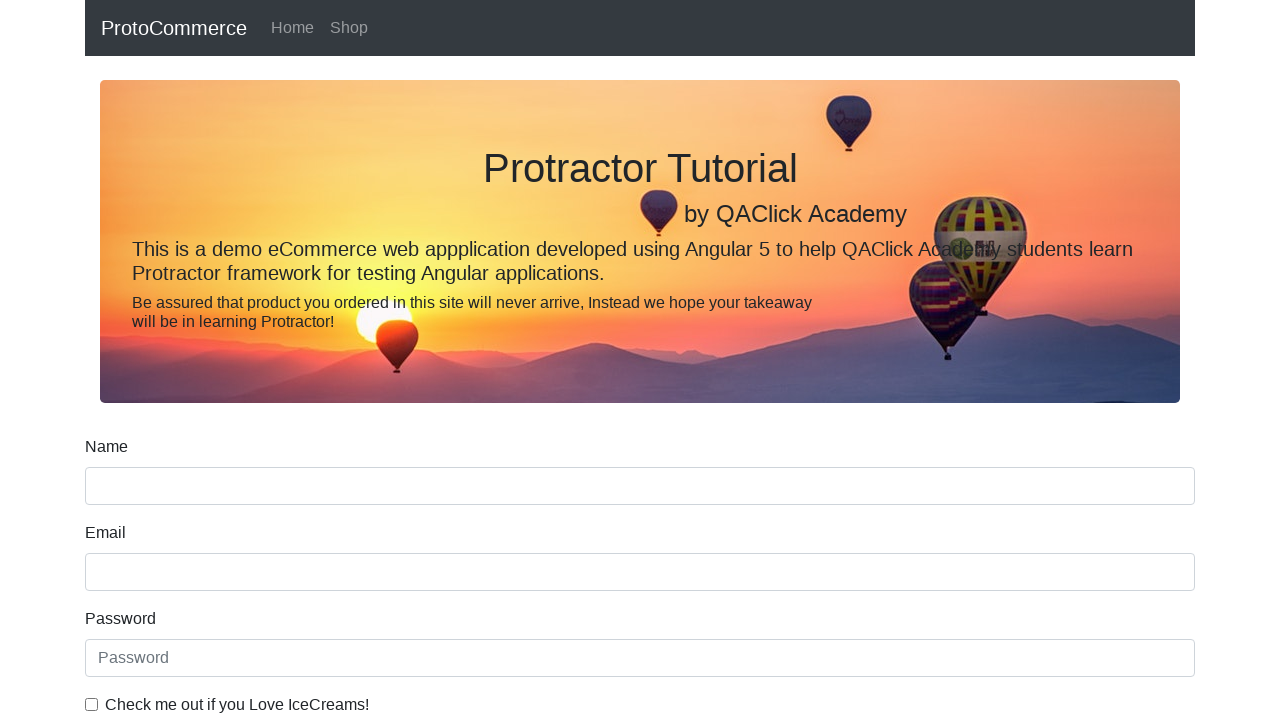

Filled name field with 'Larry King' on input[name='name']
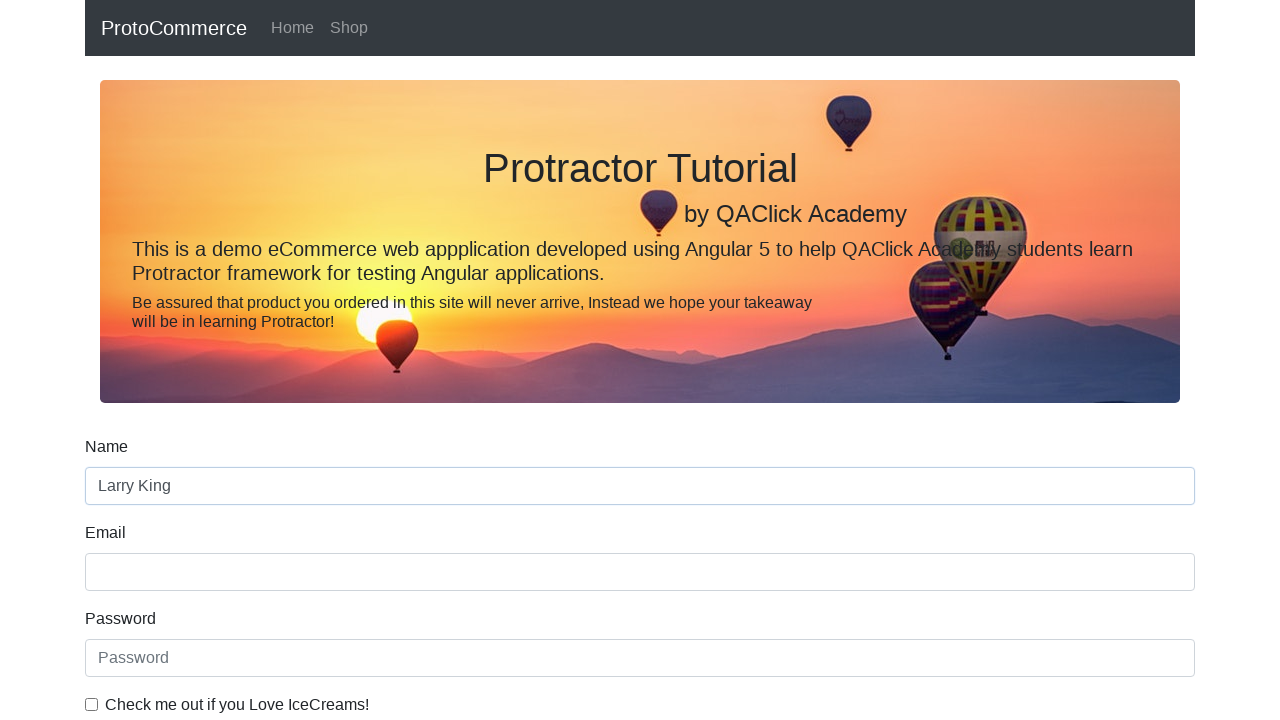

Filled email field with 'hello@gmail.com' on input[name='email']
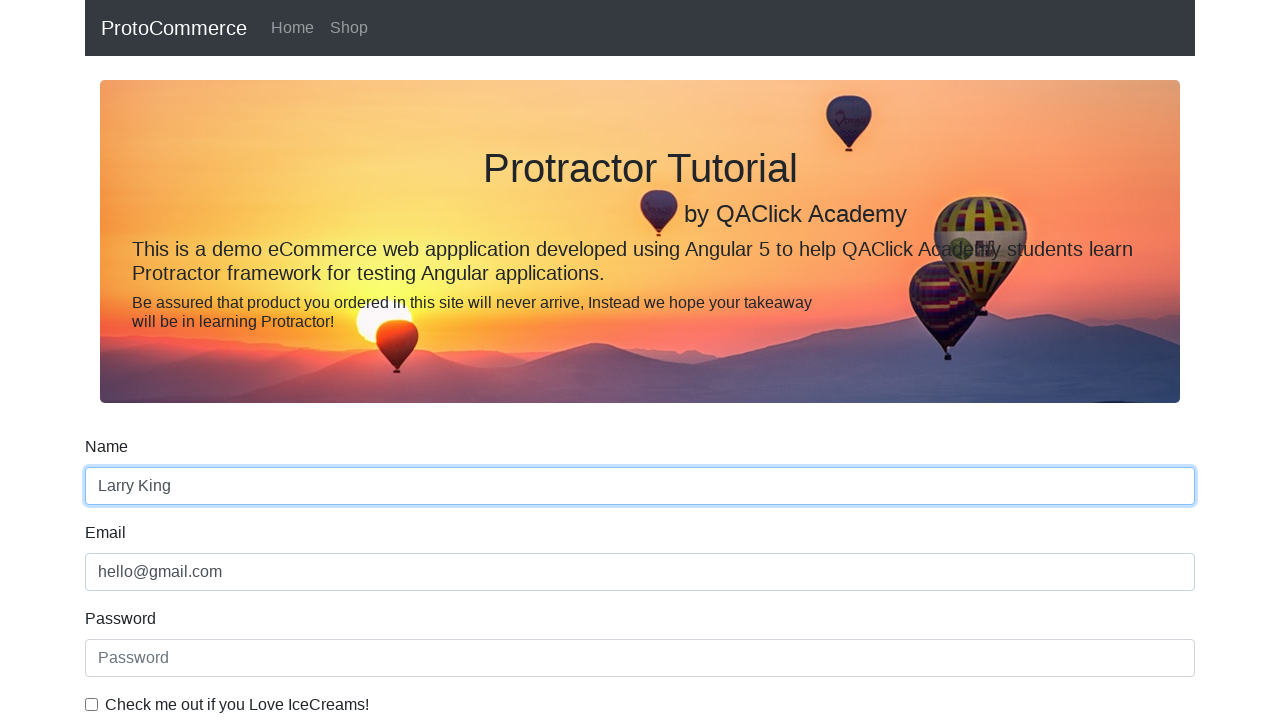

Filled password field with '1234' on #exampleInputPassword1
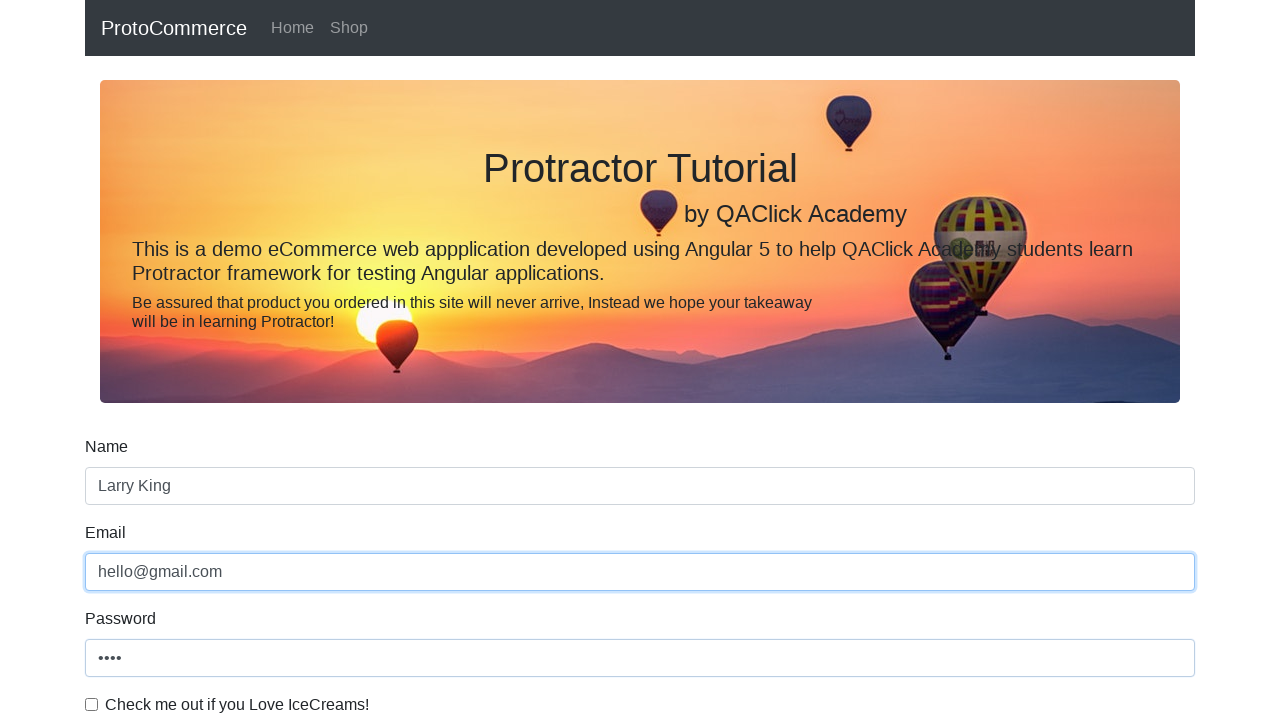

Selected radio button option at (238, 360) on #inlineRadio1
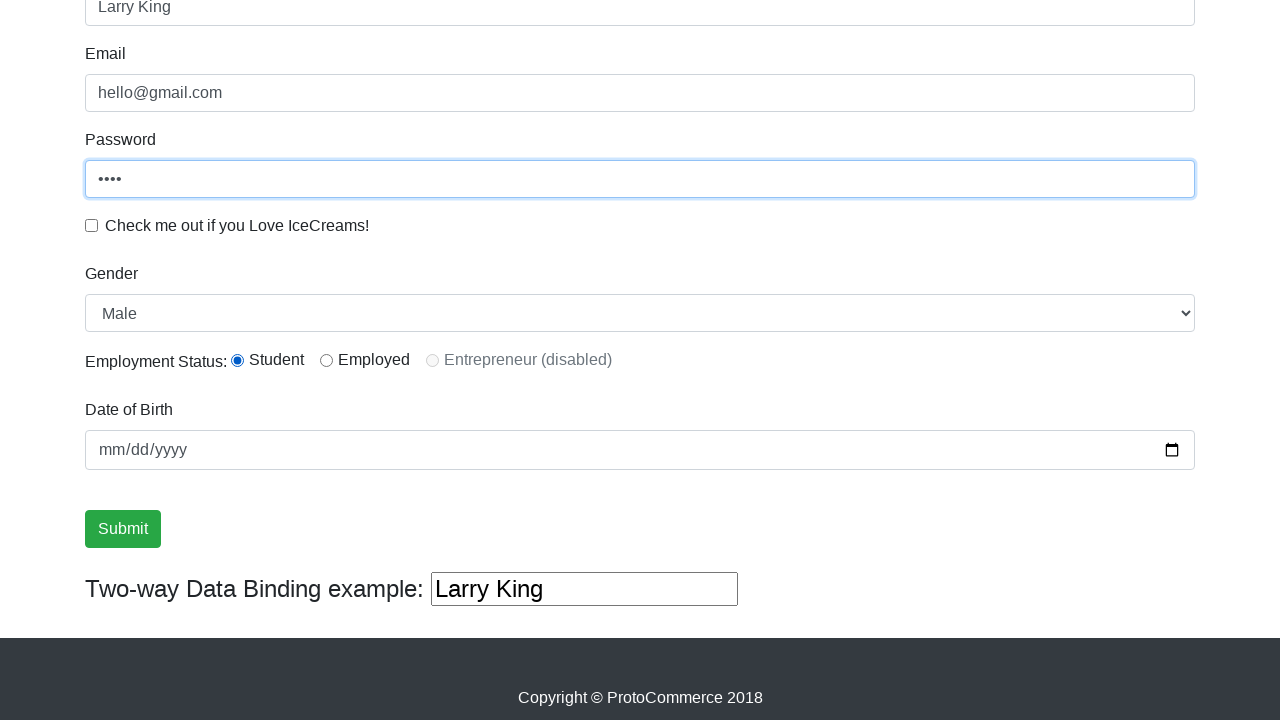

Selected 'Female' option from dropdown on #exampleFormControlSelect1
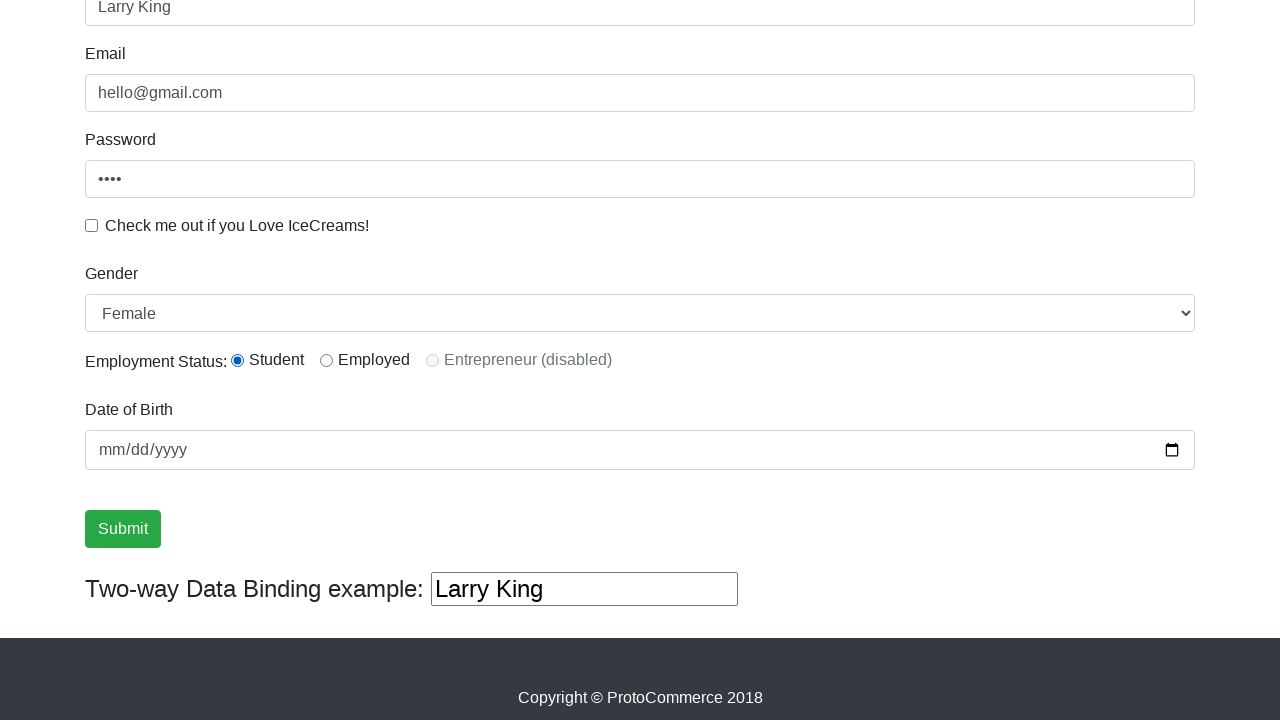

Selected first option (index 0) from dropdown on #exampleFormControlSelect1
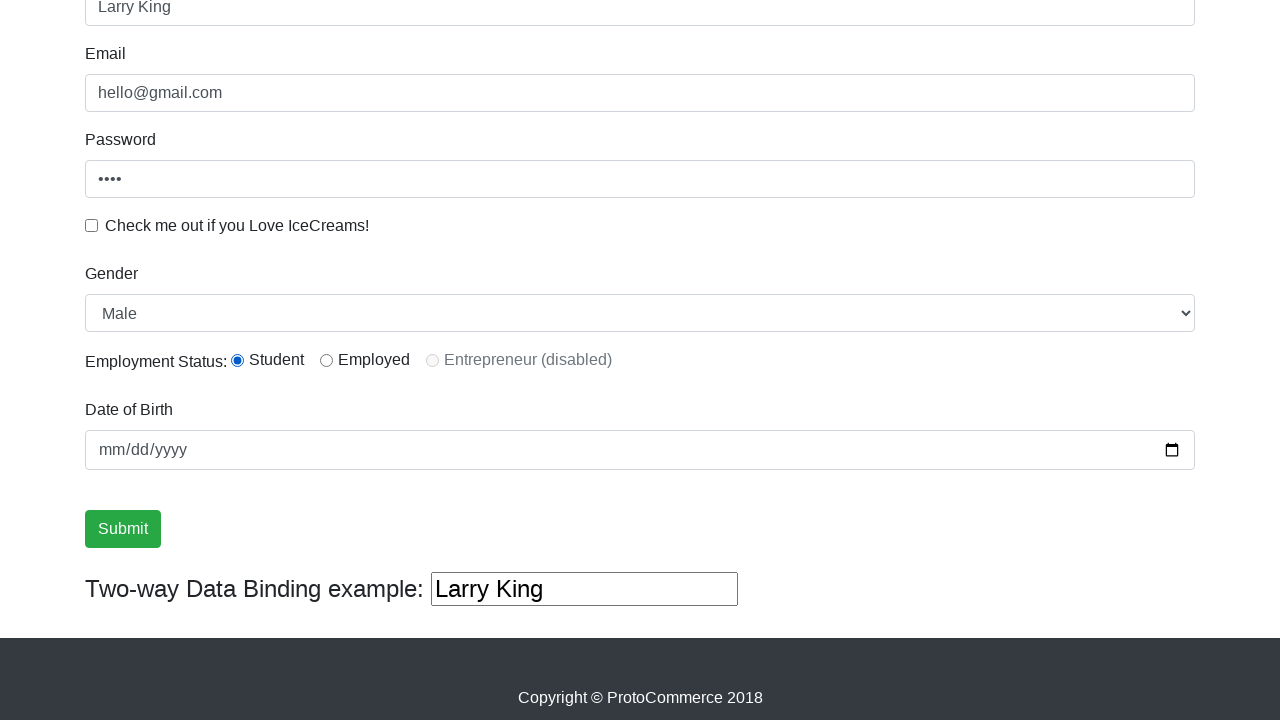

Checked the example checkbox at (92, 225) on #exampleCheck1
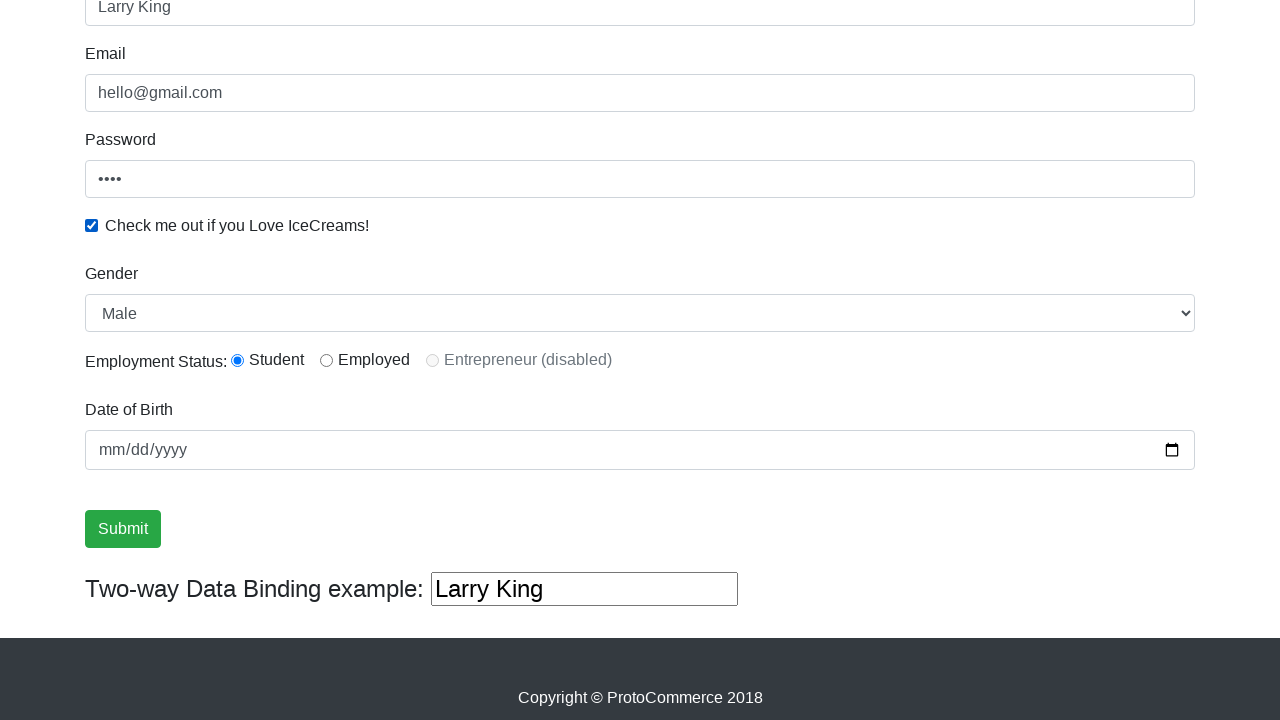

Clicked Submit button to submit the form at (123, 529) on xpath=//input[@value='Submit']
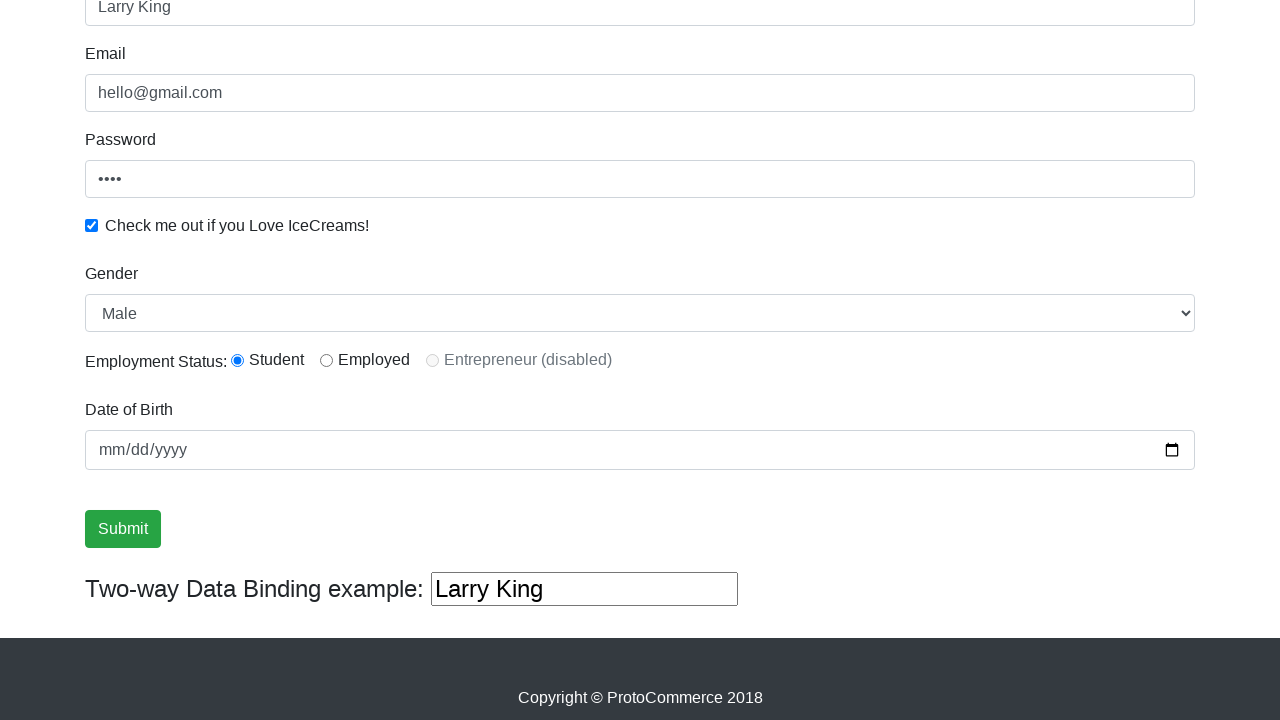

Success message appeared after form submission
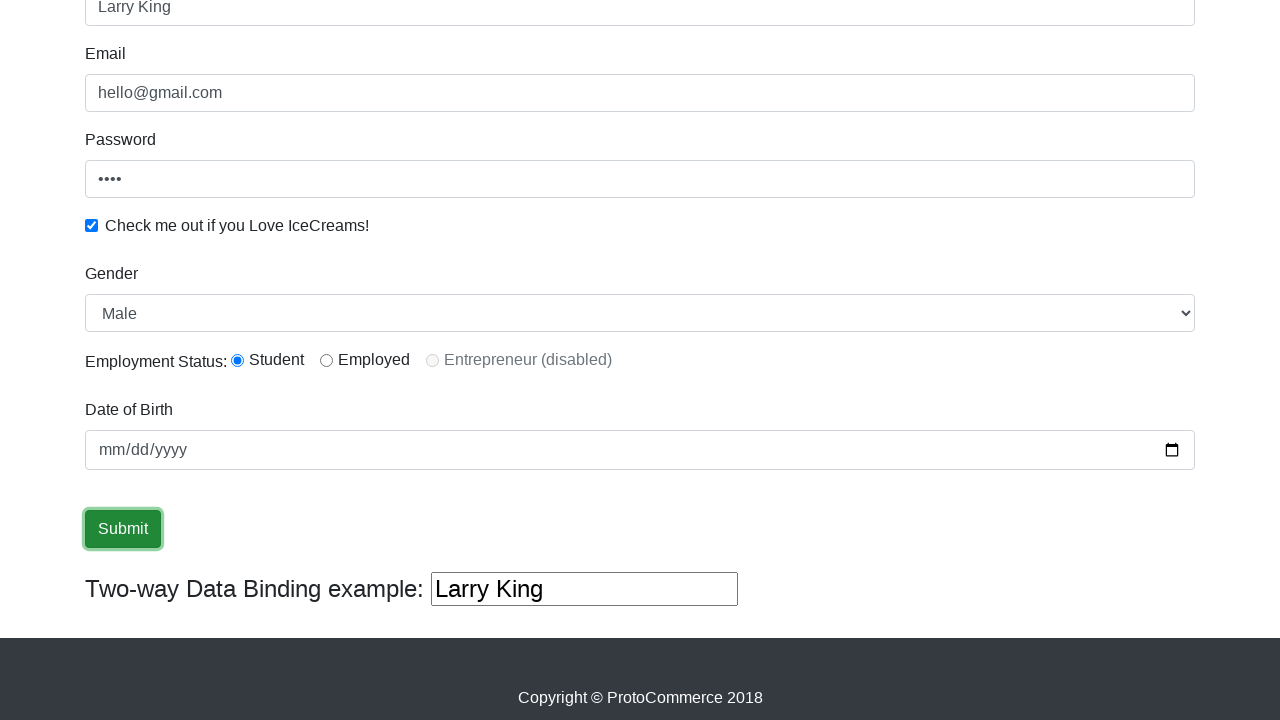

Verified success message contains 'Success'
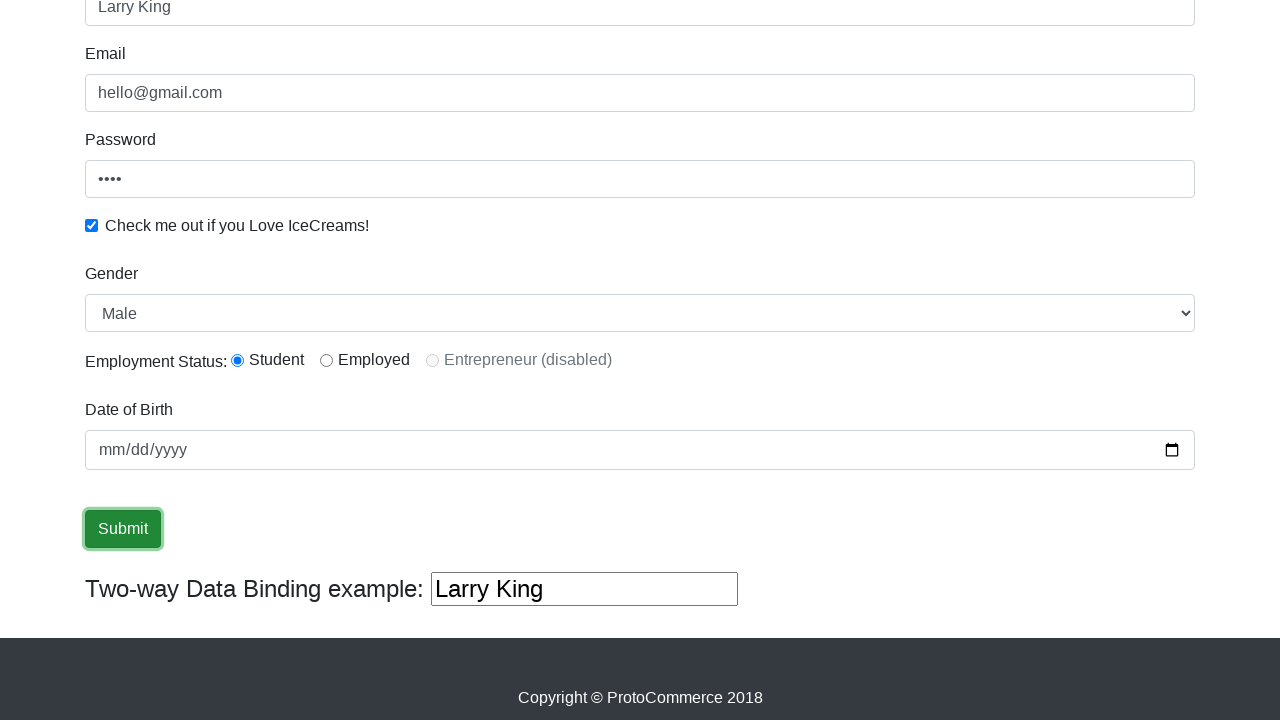

Filled third text input field with 'helloagain' on (//input[@type='text'])[3]
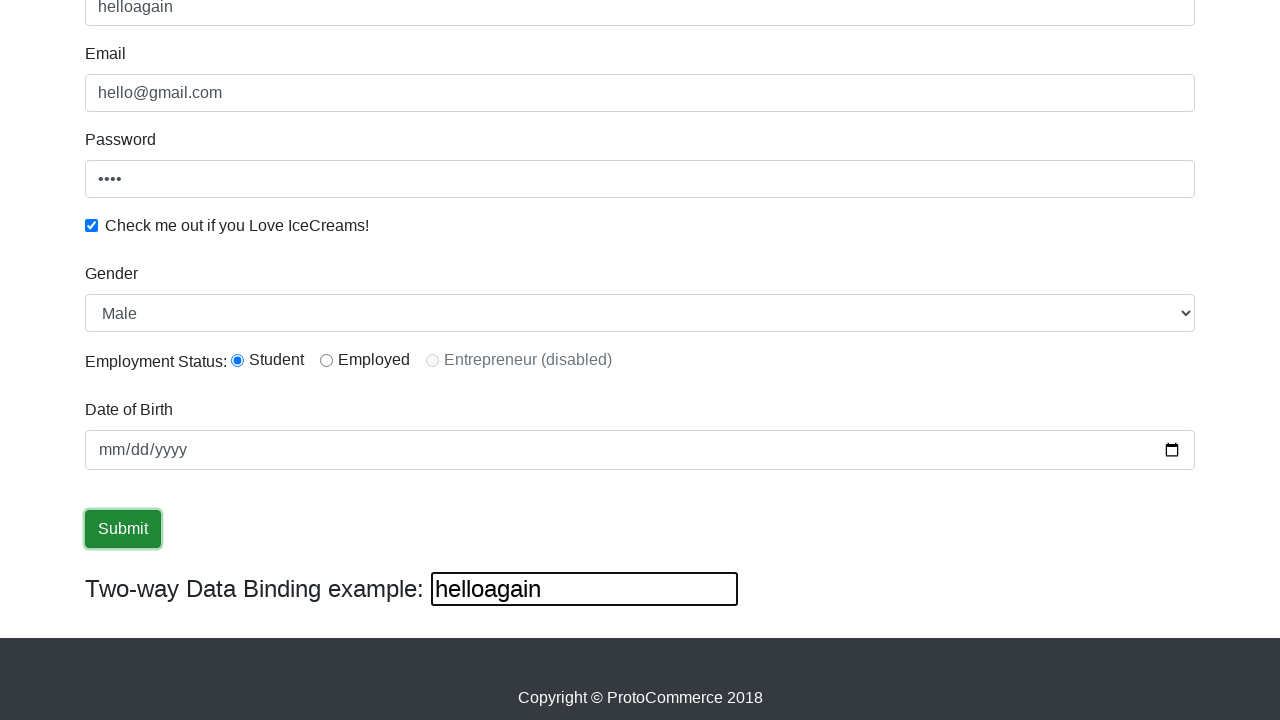

Cleared the third text input field on (//input[@type='text'])[3]
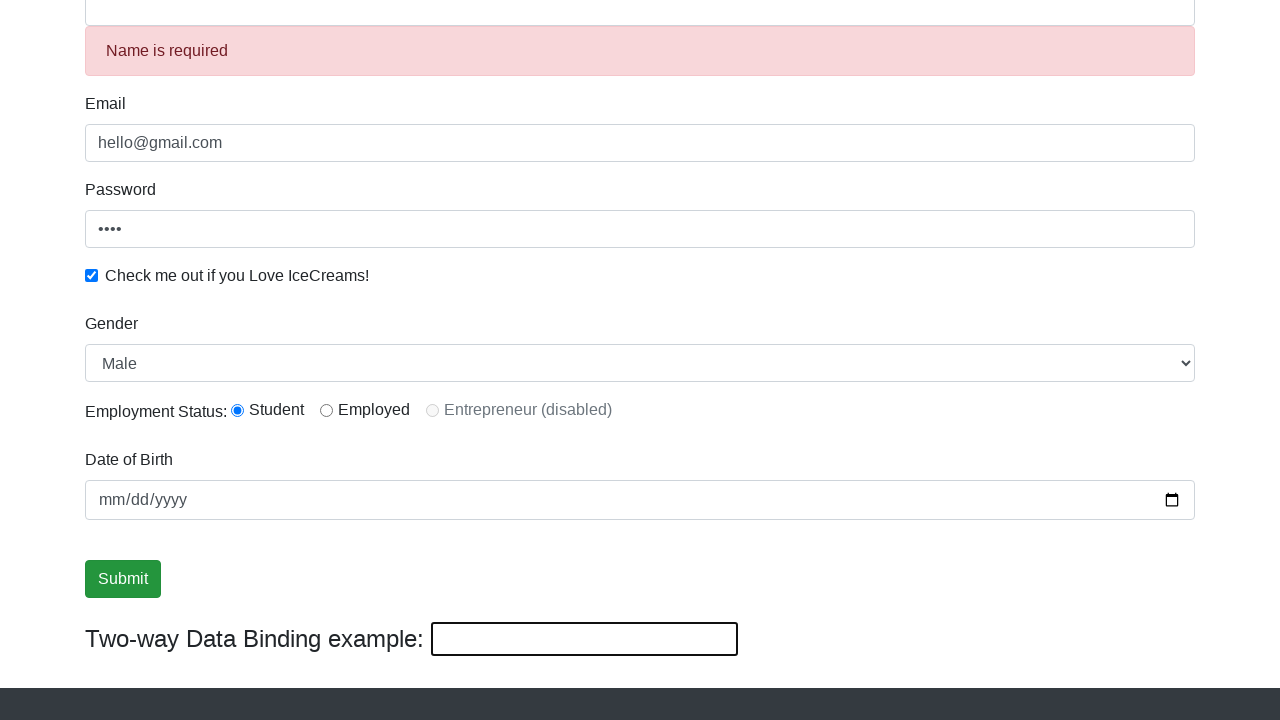

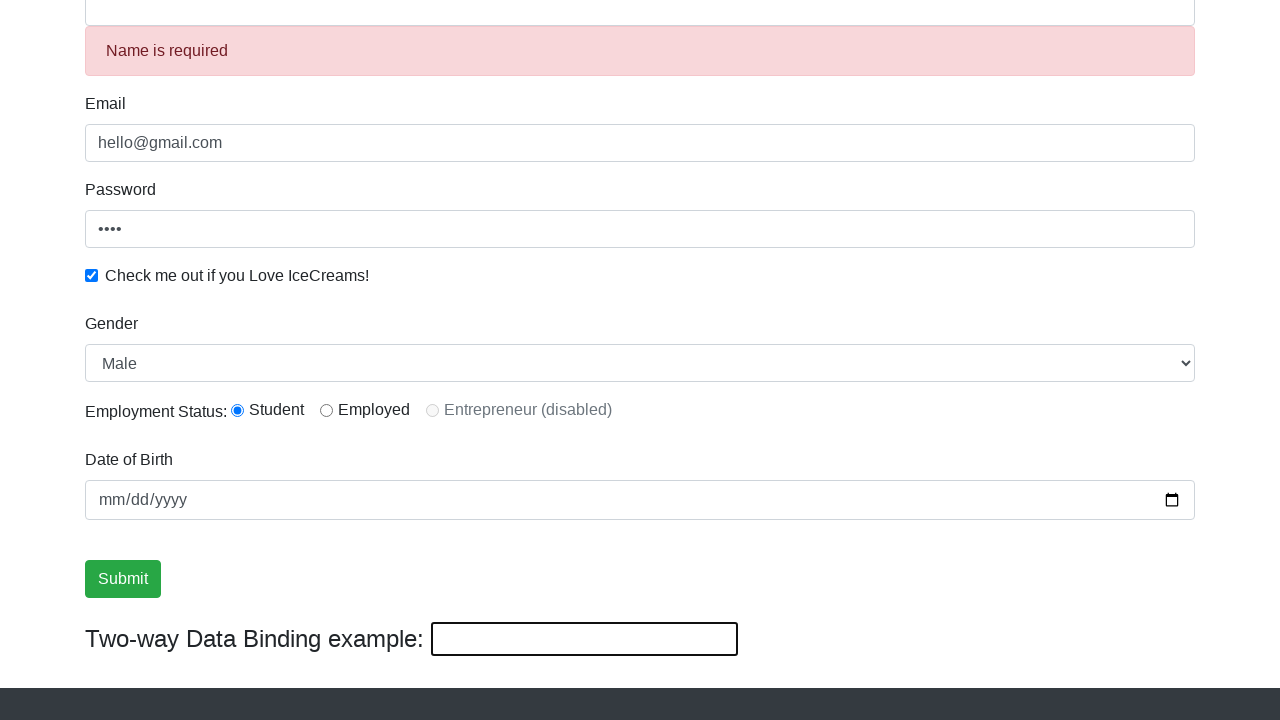